Tests iframe interaction by switching to an iframe and clicking a button inside it

Starting URL: https://wcaquino.me/selenium/componentes.html

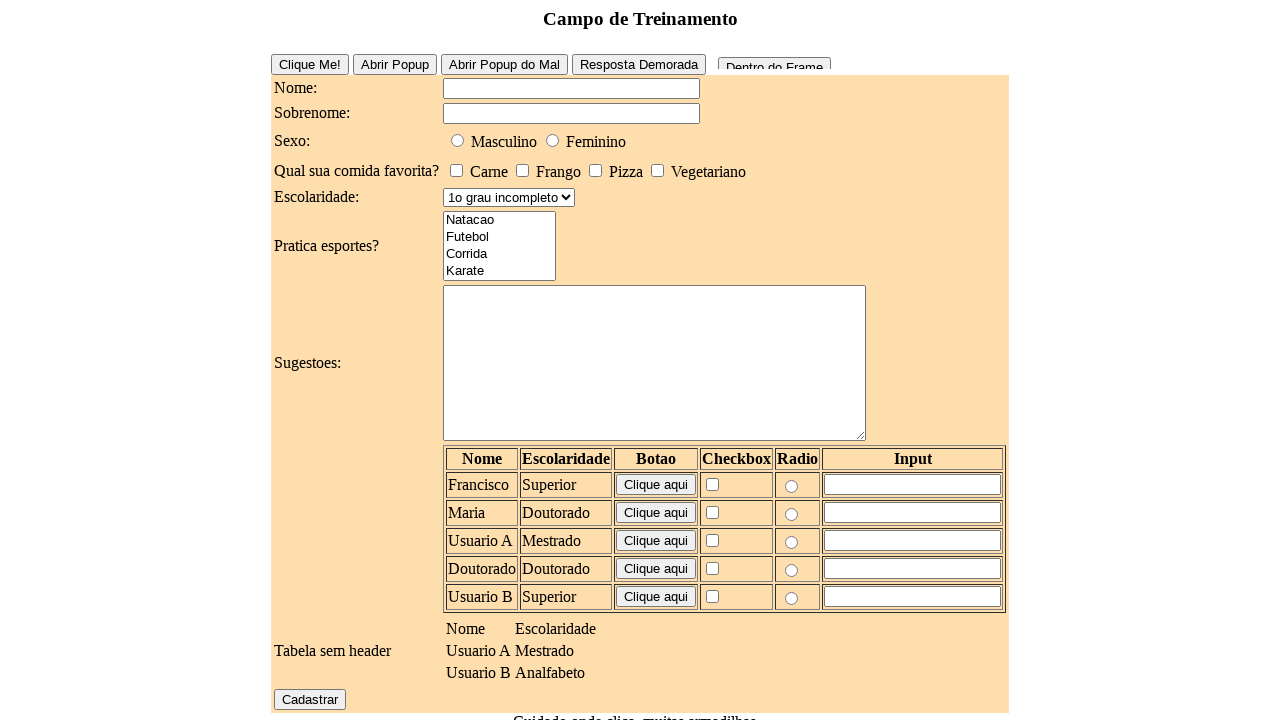

Navigated to iframe interaction test page
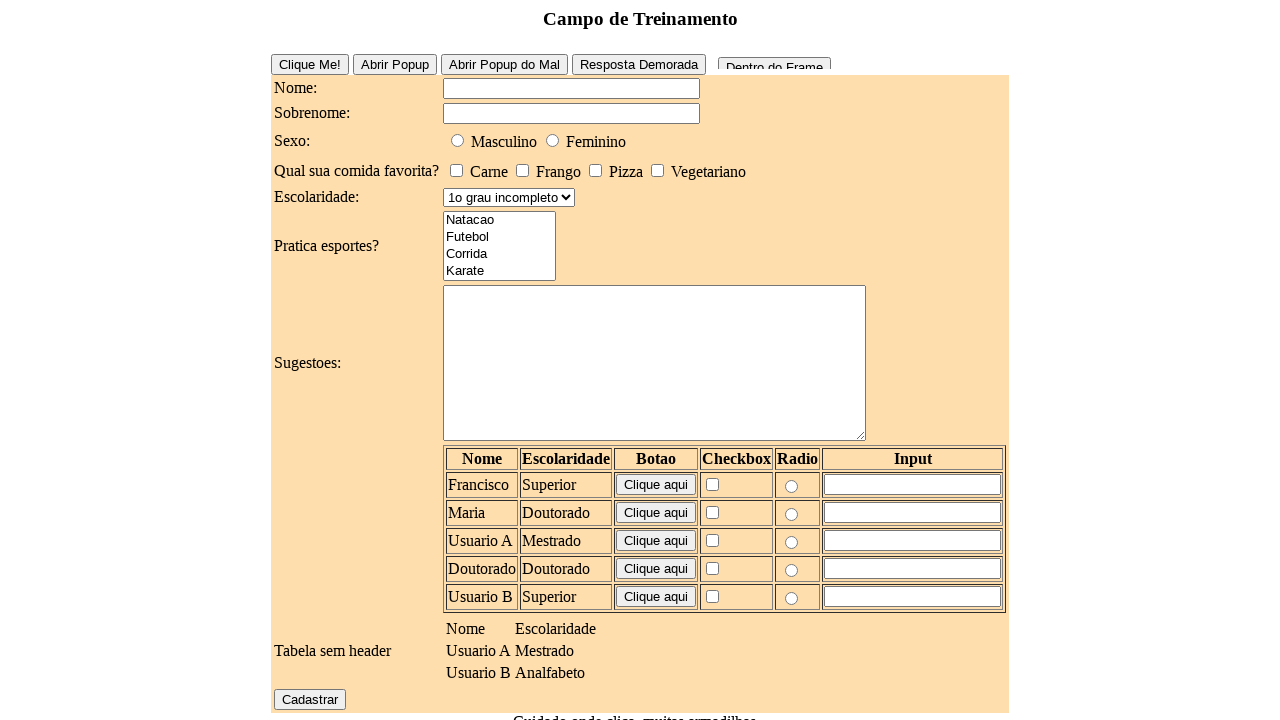

Located iframe with ID 'frame1'
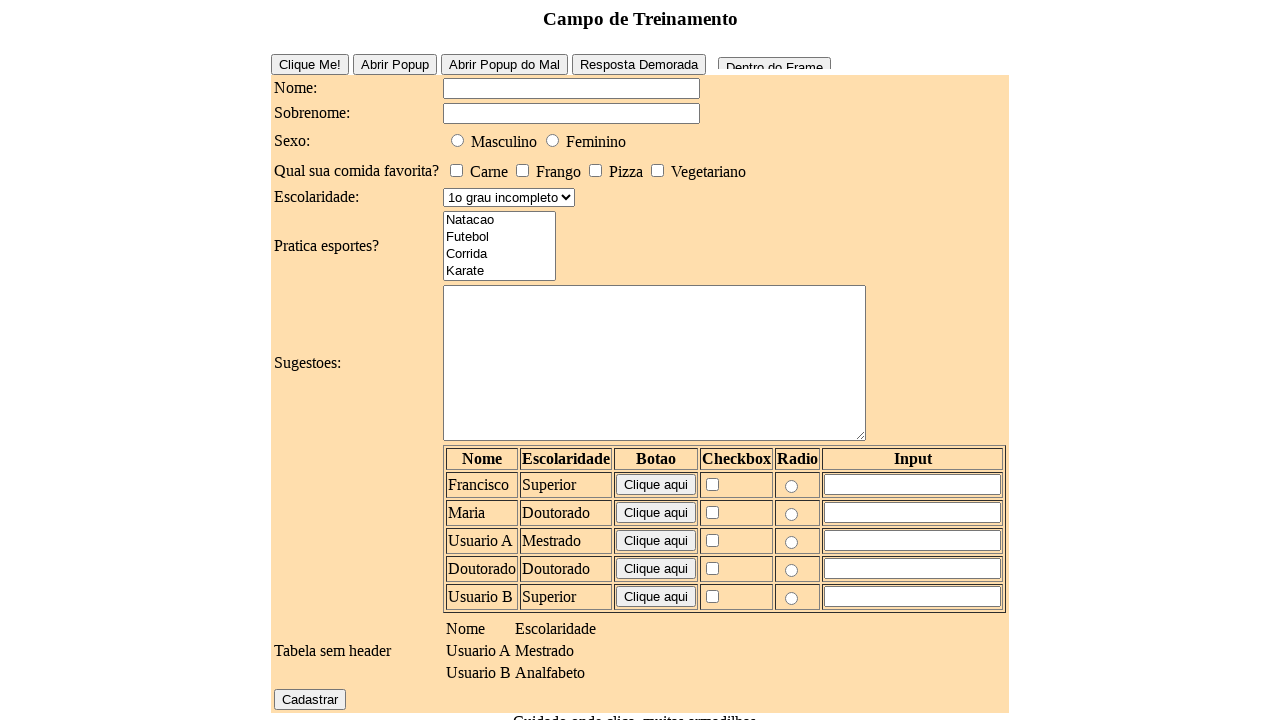

Clicked button inside iframe at (774, 59) on #frame1 >> internal:control=enter-frame >> #frameButton
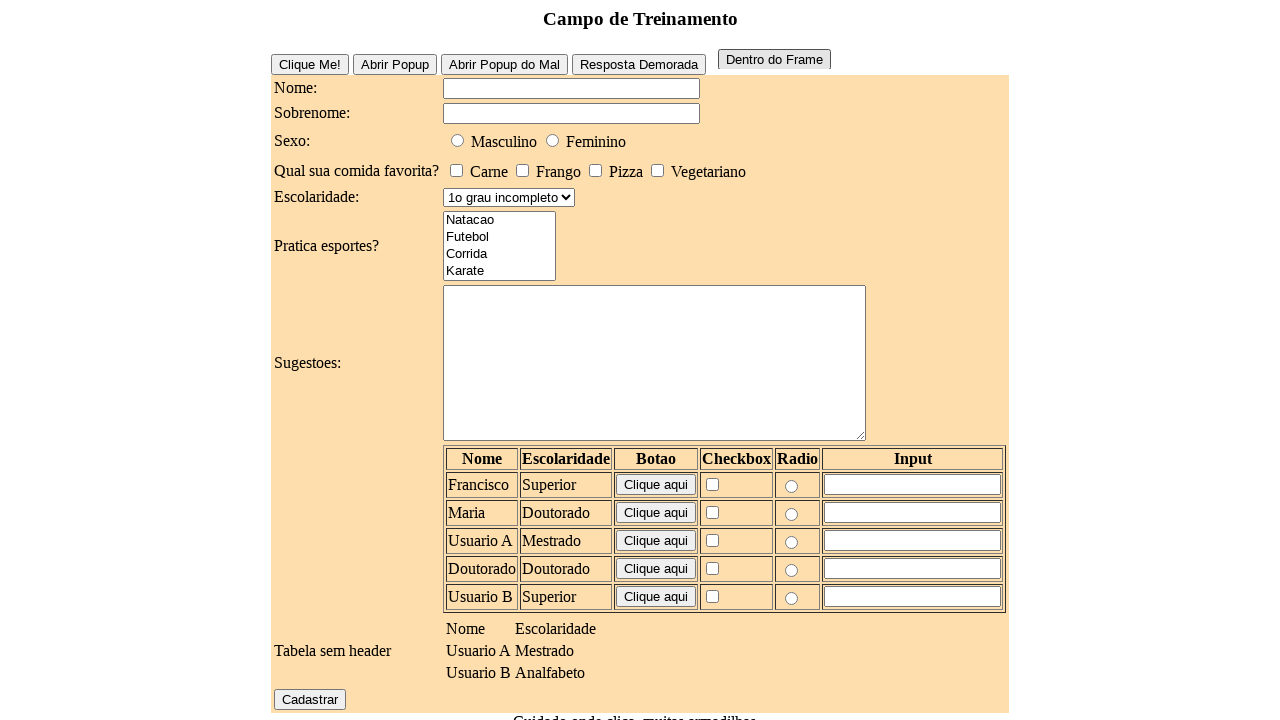

Waited 1 second for action result
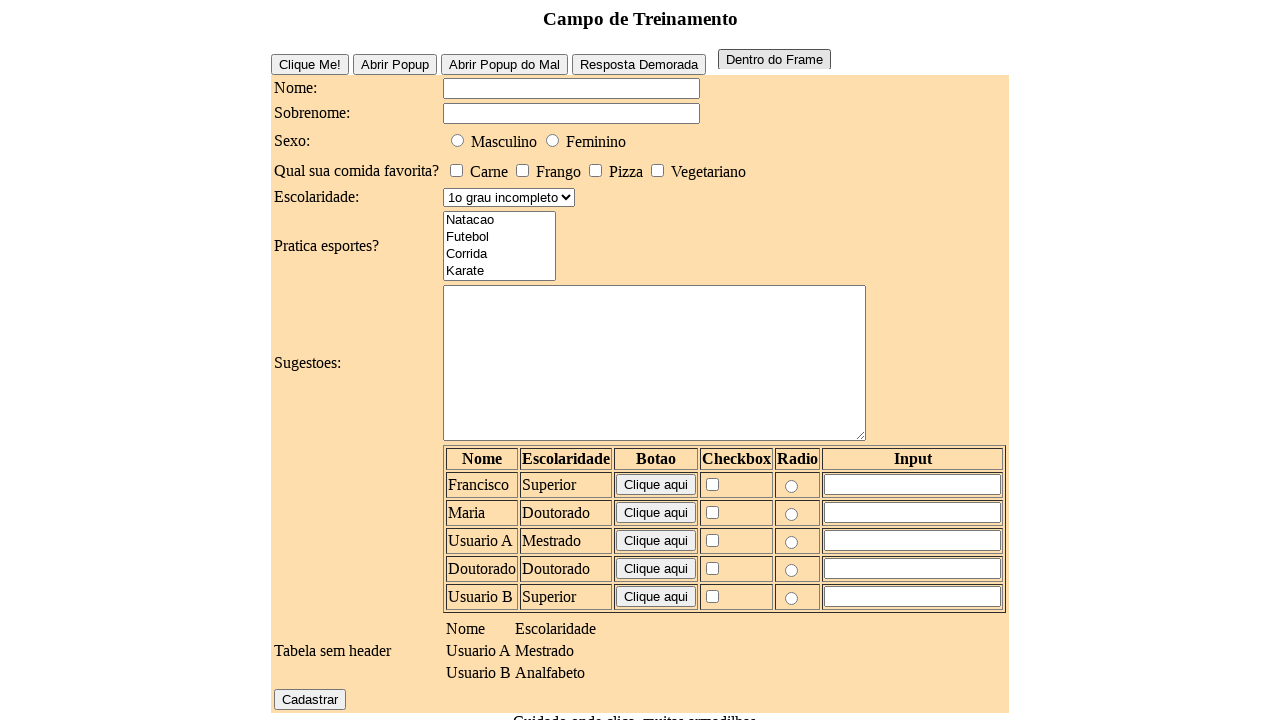

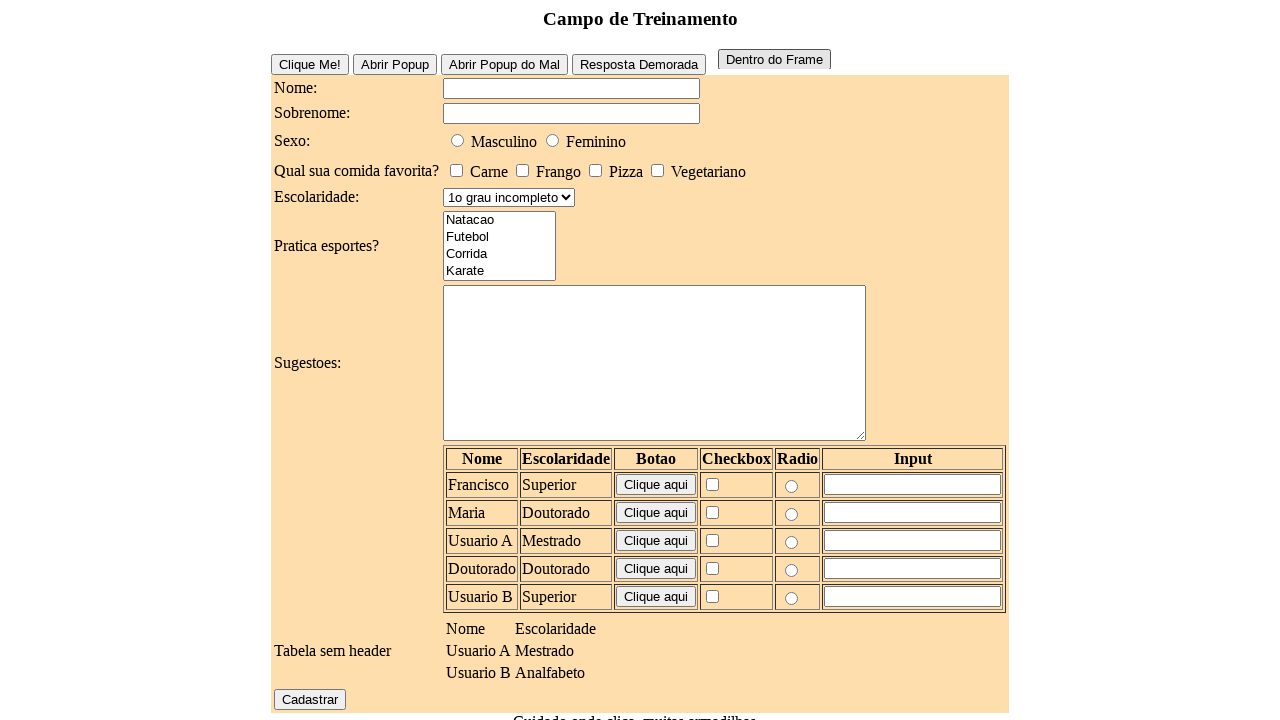